Tests opening new windows and switching between them

Starting URL: https://the-internet.herokuapp.com/windows

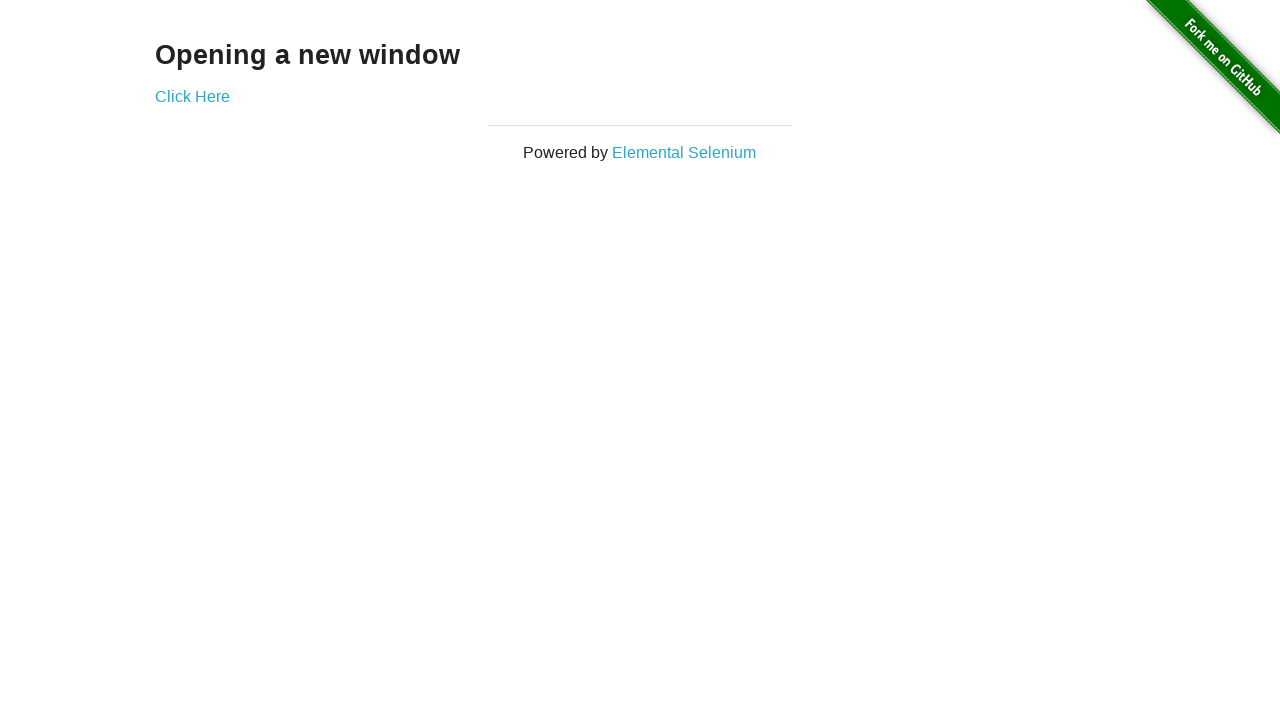

Clicked 'Click Here' link to open new window at (192, 96) on a:text('Click Here')
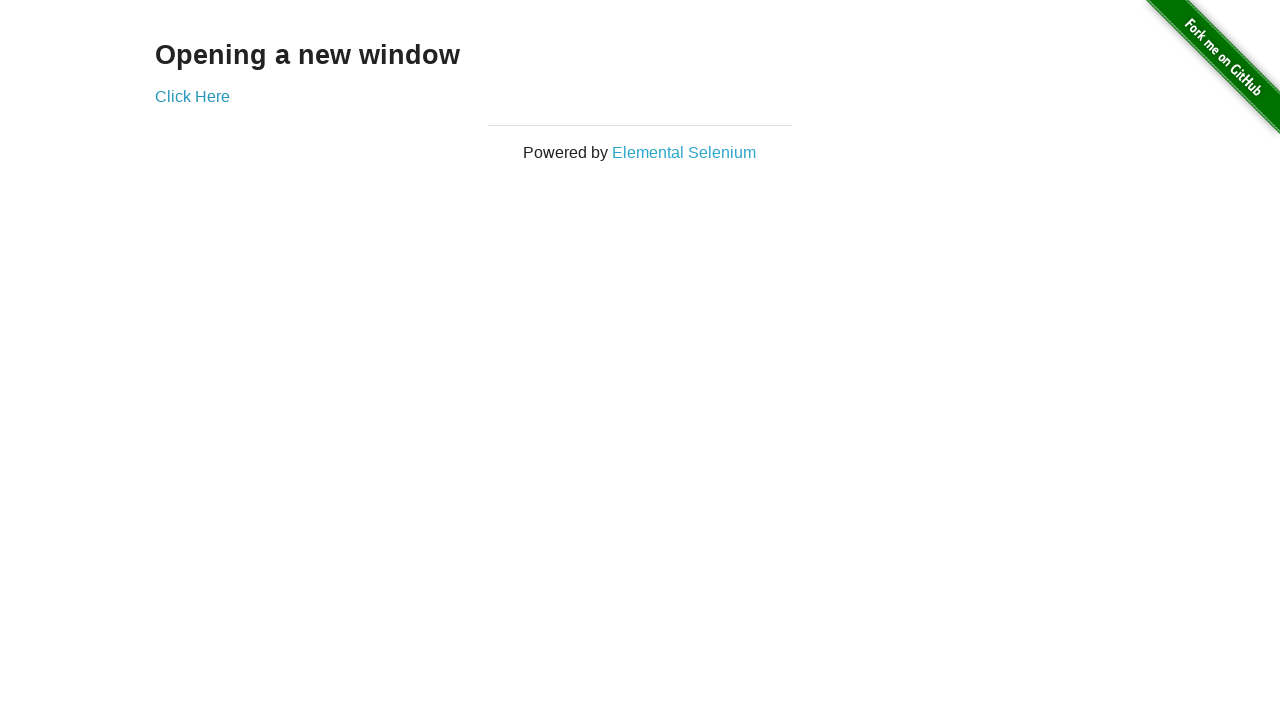

New window opened and captured
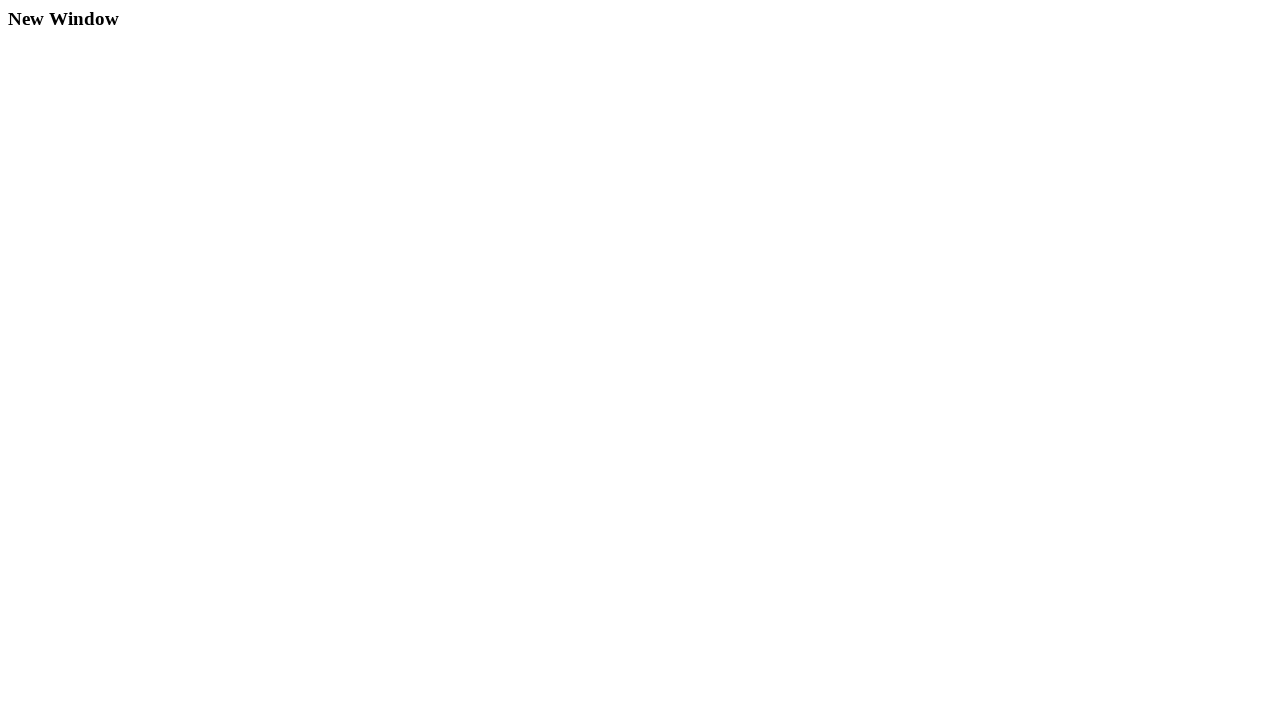

New Window heading loaded in new page
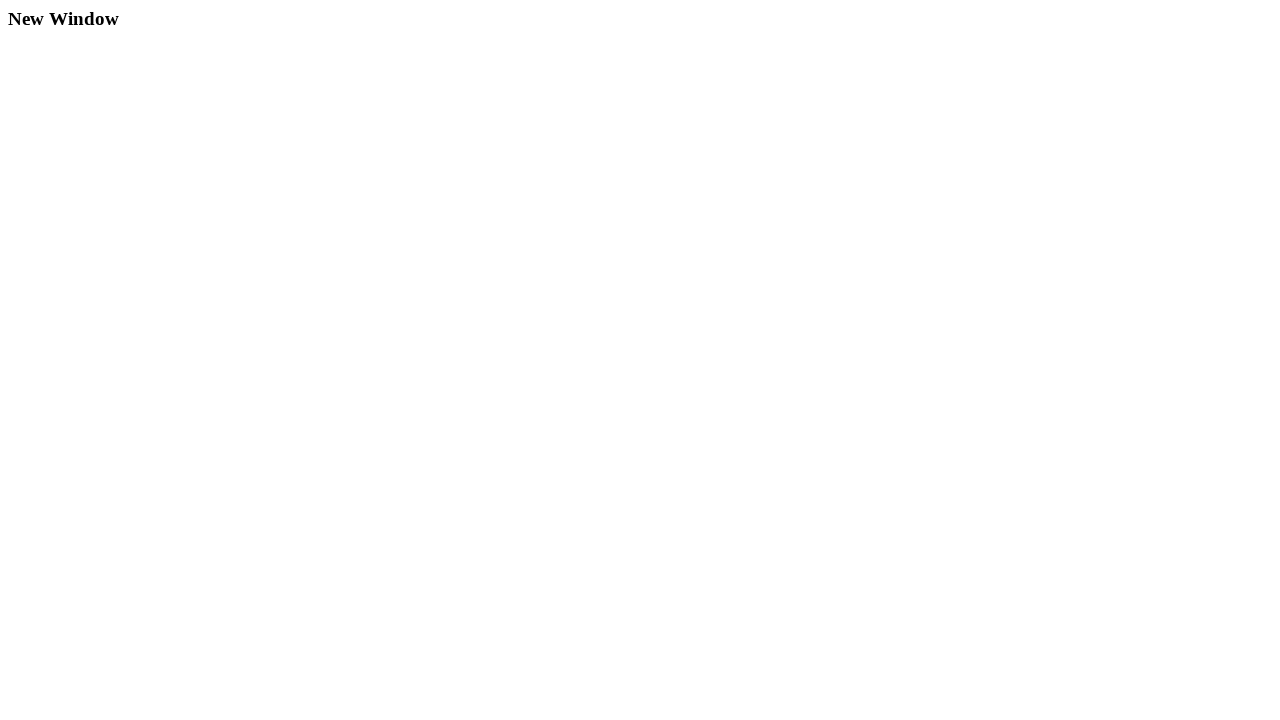

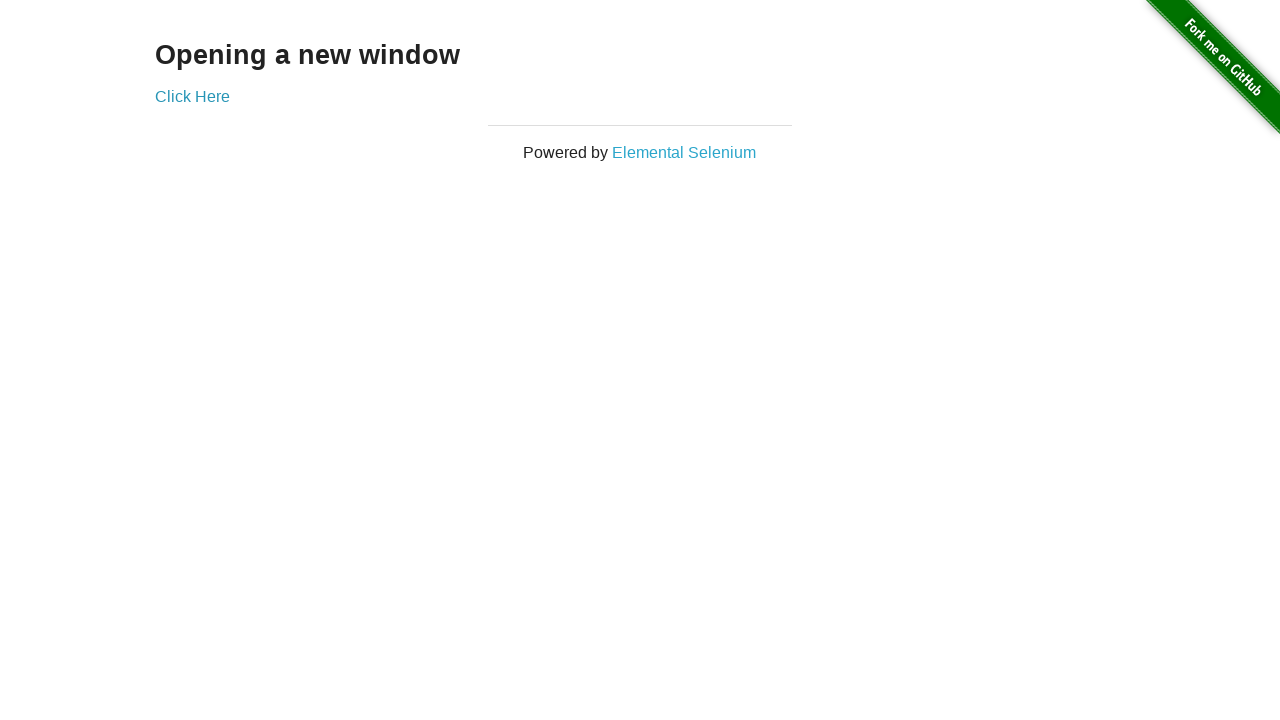